Tests navigating to past months in the datepicker by clicking the Previous button multiple times and selecting a day.

Starting URL: https://jqueryui.com/datepicker/

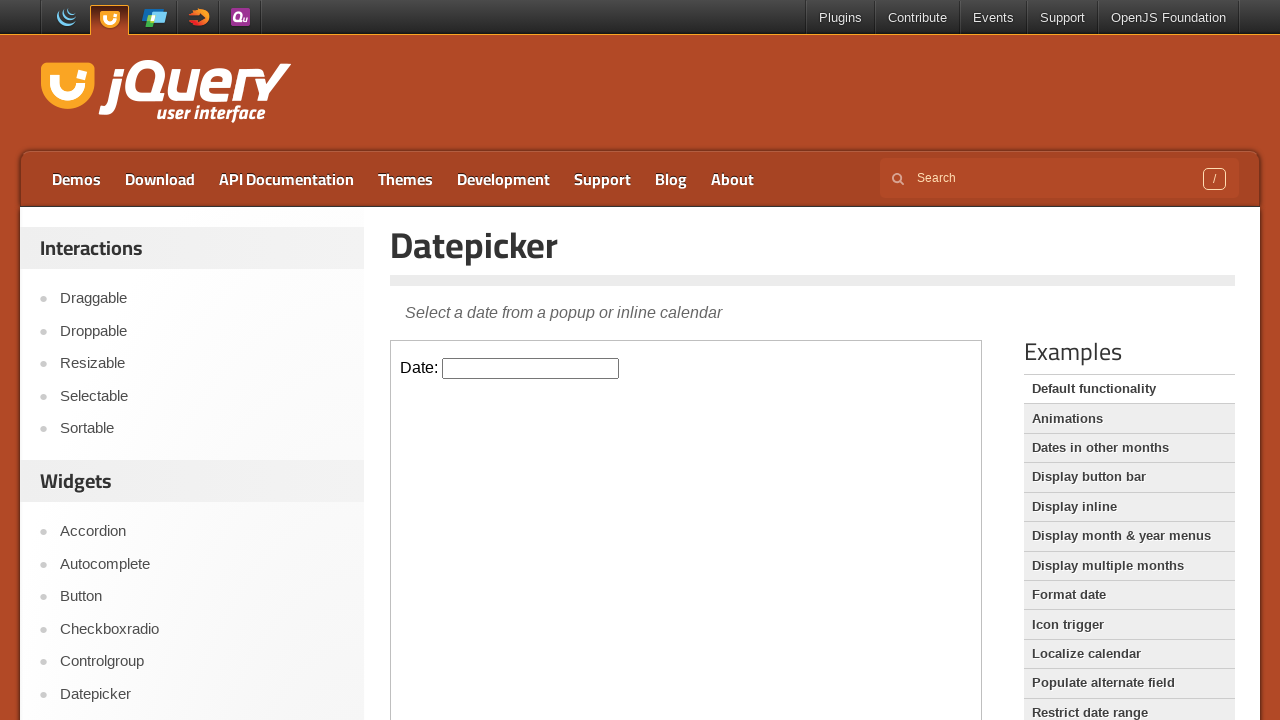

Located the datepicker demo iframe
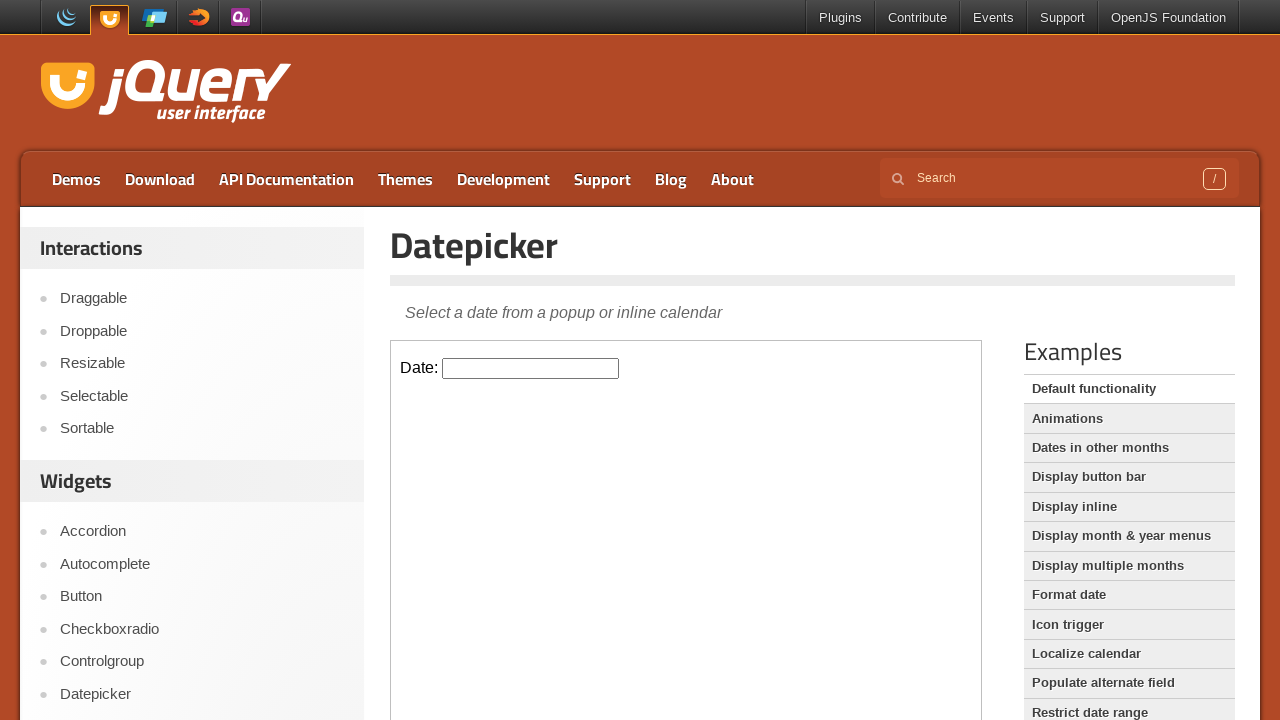

Located the datepicker input element
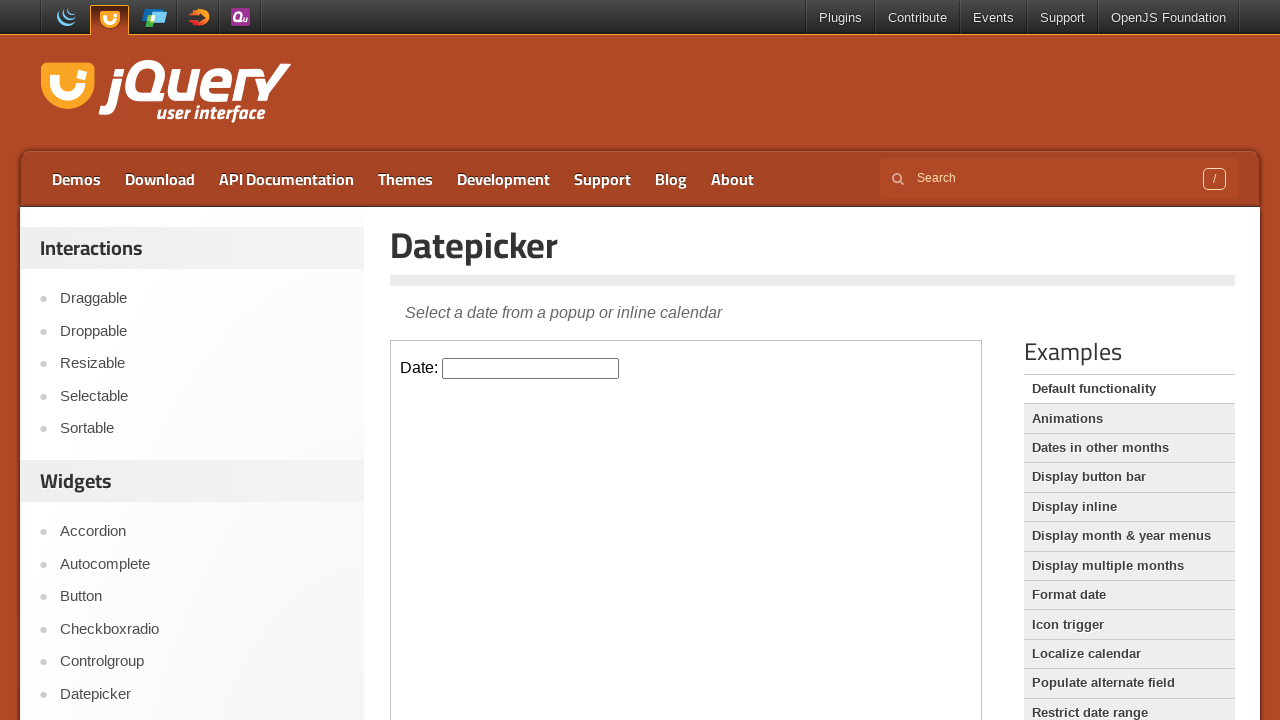

Clicked the datepicker input to open the calendar at (531, 368) on .demo-frame >> internal:control=enter-frame >> #datepicker
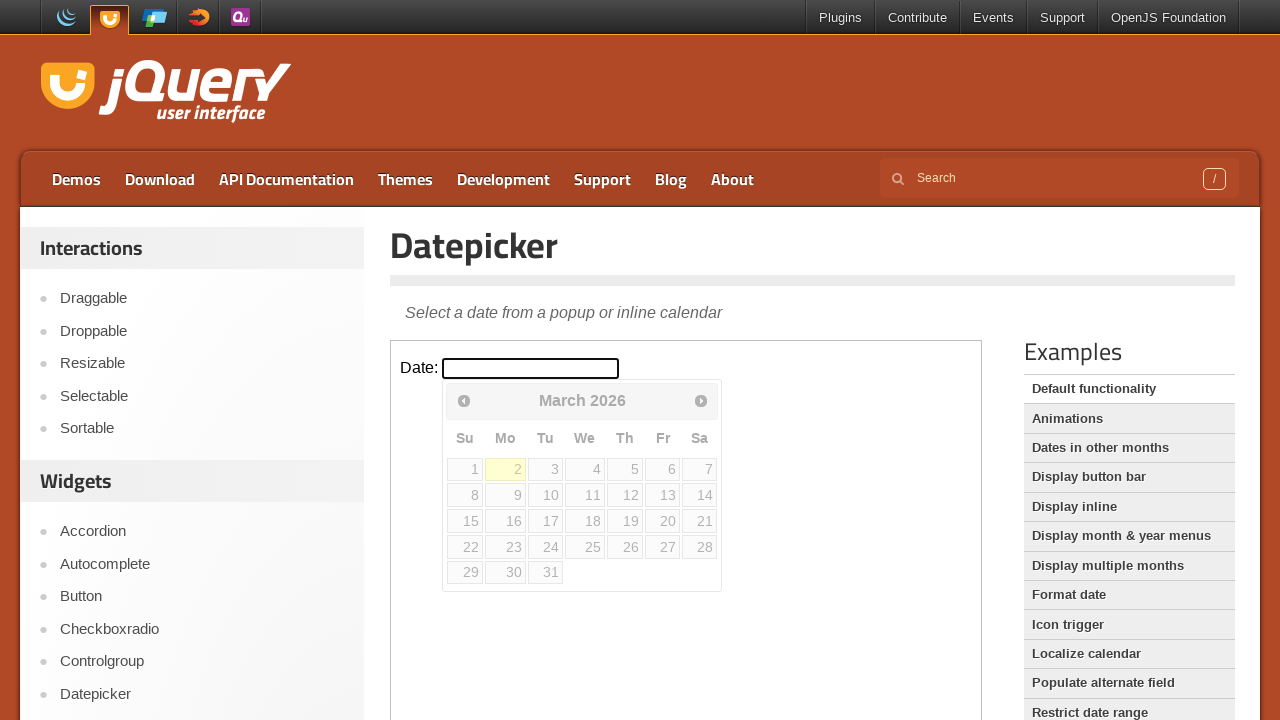

Clicked Previous button to navigate to past month (iteration 1/5) at (464, 400) on .demo-frame >> internal:control=enter-frame >> [title="Prev"]
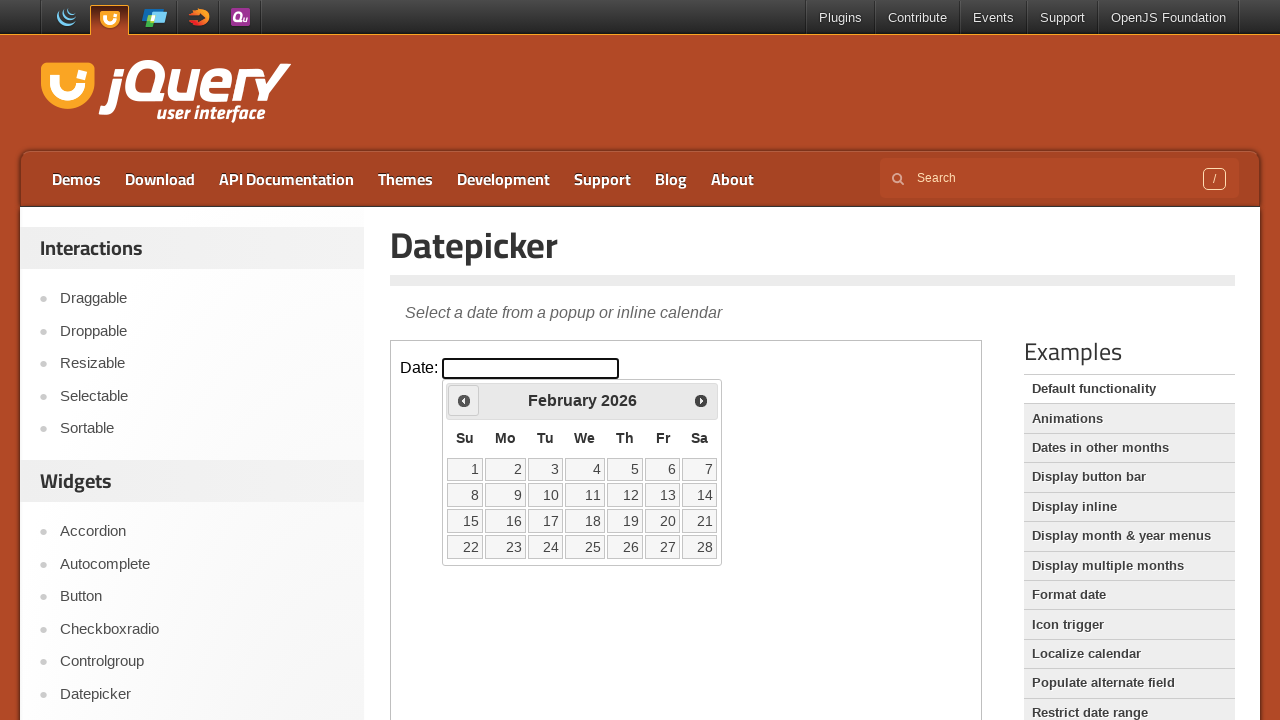

Waited for calendar animation after navigating to past month
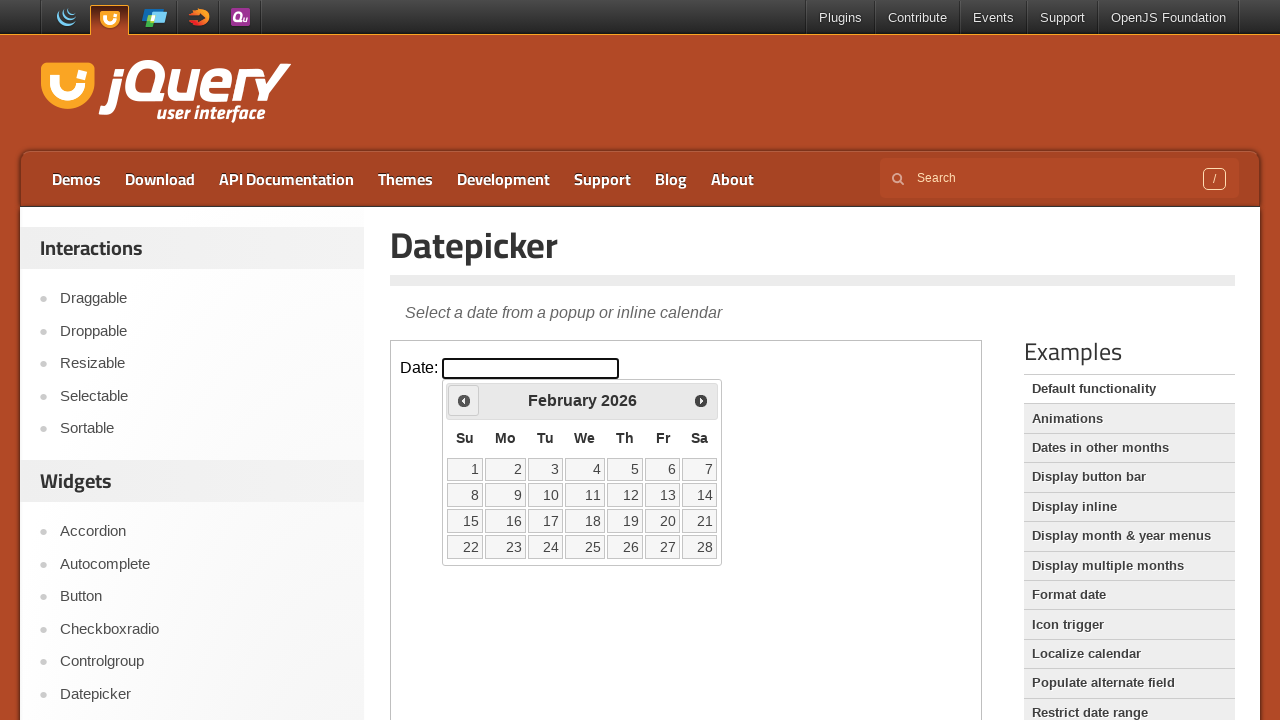

Clicked Previous button to navigate to past month (iteration 2/5) at (464, 400) on .demo-frame >> internal:control=enter-frame >> [title="Prev"]
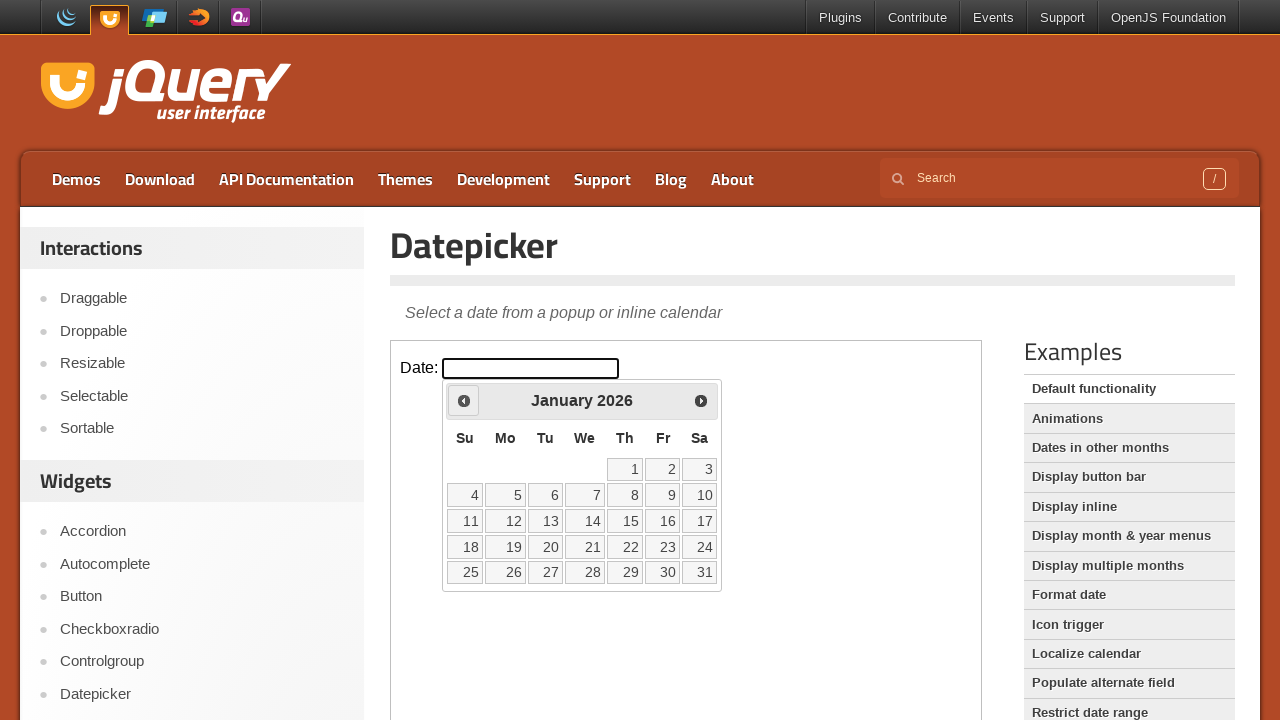

Waited for calendar animation after navigating to past month
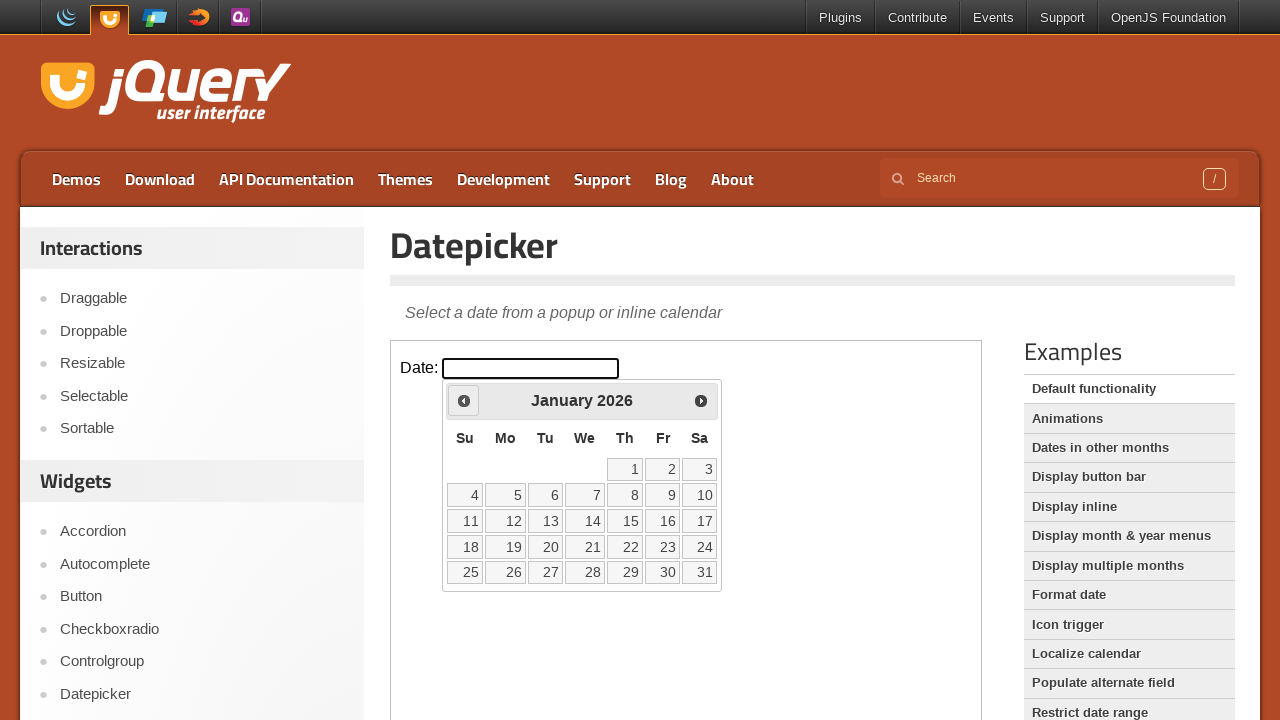

Clicked Previous button to navigate to past month (iteration 3/5) at (464, 400) on .demo-frame >> internal:control=enter-frame >> [title="Prev"]
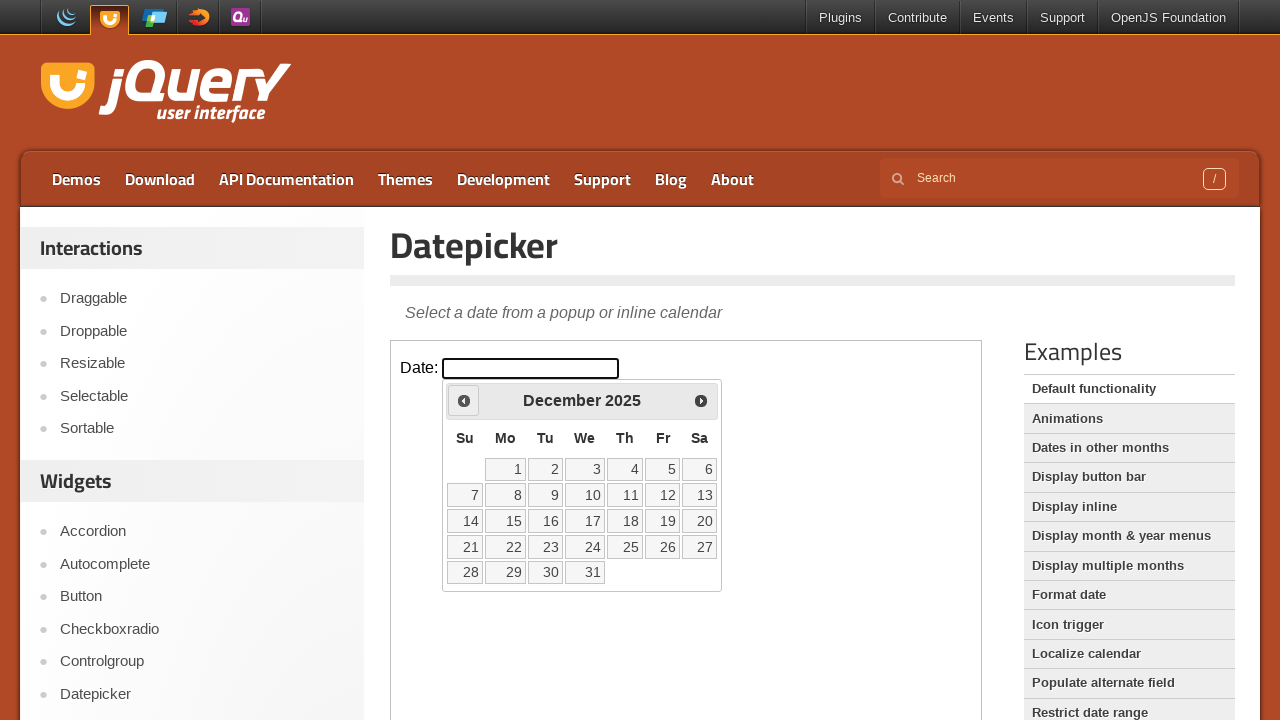

Waited for calendar animation after navigating to past month
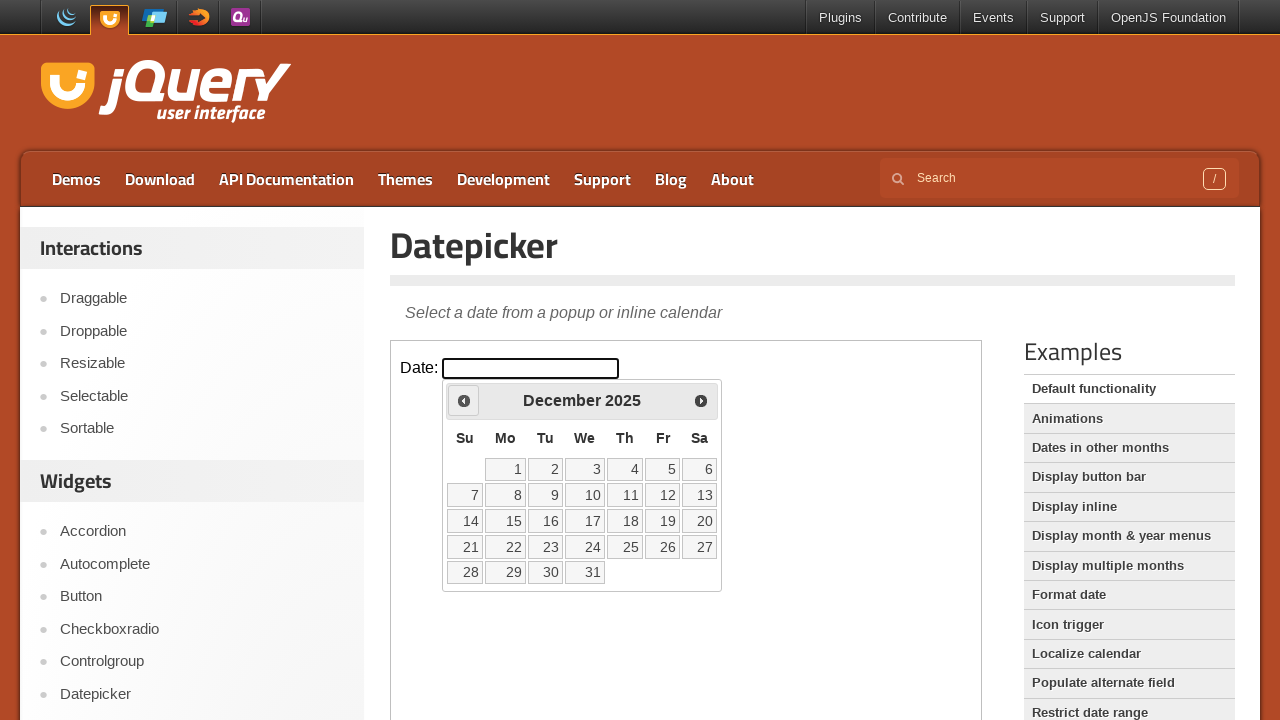

Clicked Previous button to navigate to past month (iteration 4/5) at (464, 400) on .demo-frame >> internal:control=enter-frame >> [title="Prev"]
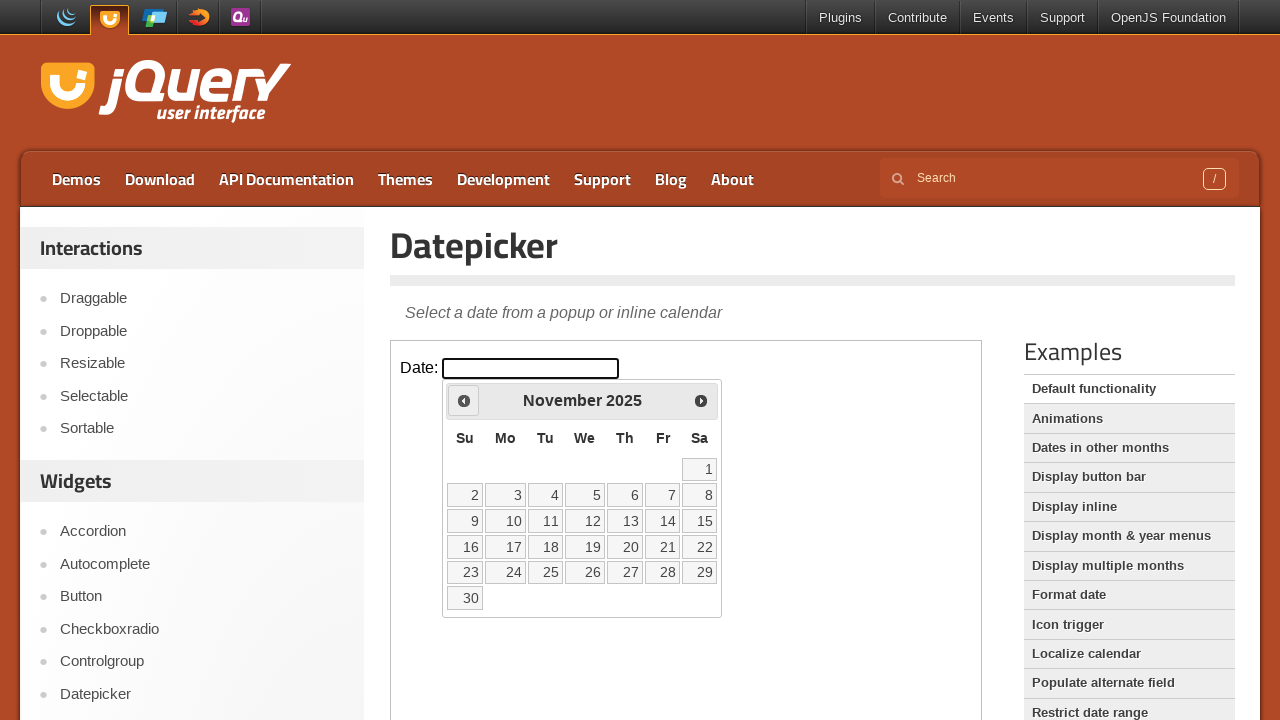

Waited for calendar animation after navigating to past month
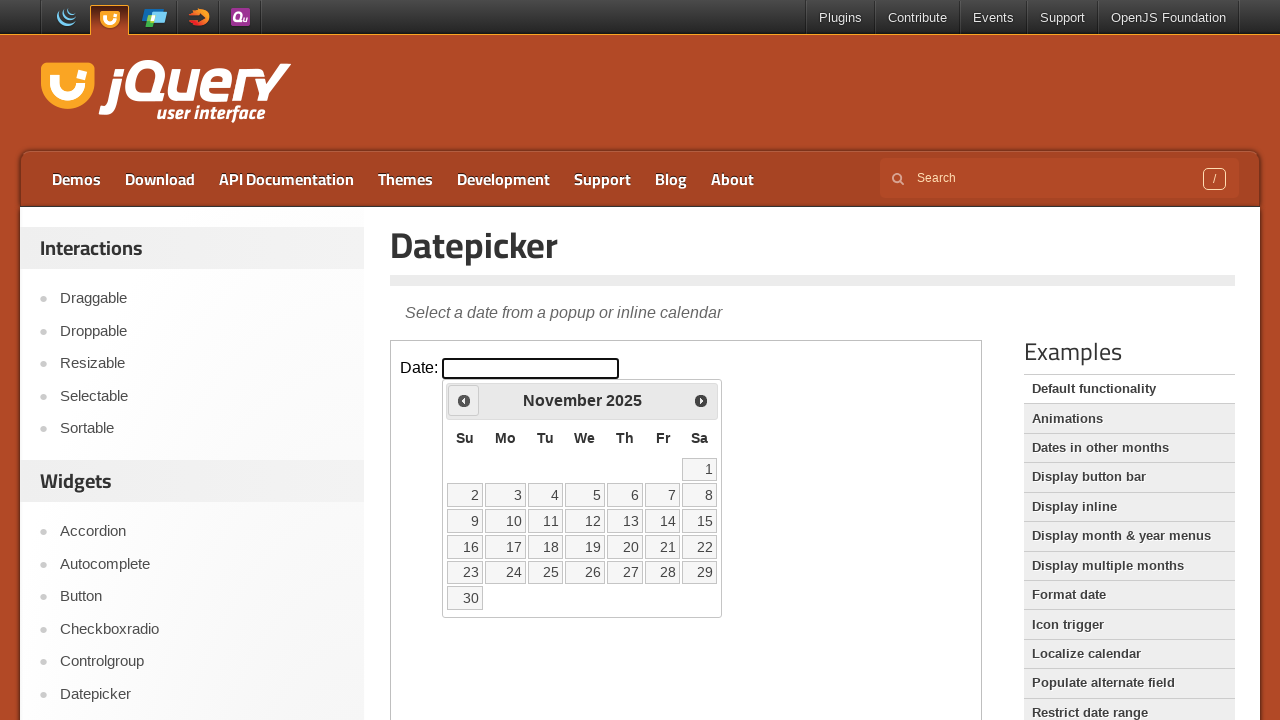

Clicked Previous button to navigate to past month (iteration 5/5) at (464, 400) on .demo-frame >> internal:control=enter-frame >> [title="Prev"]
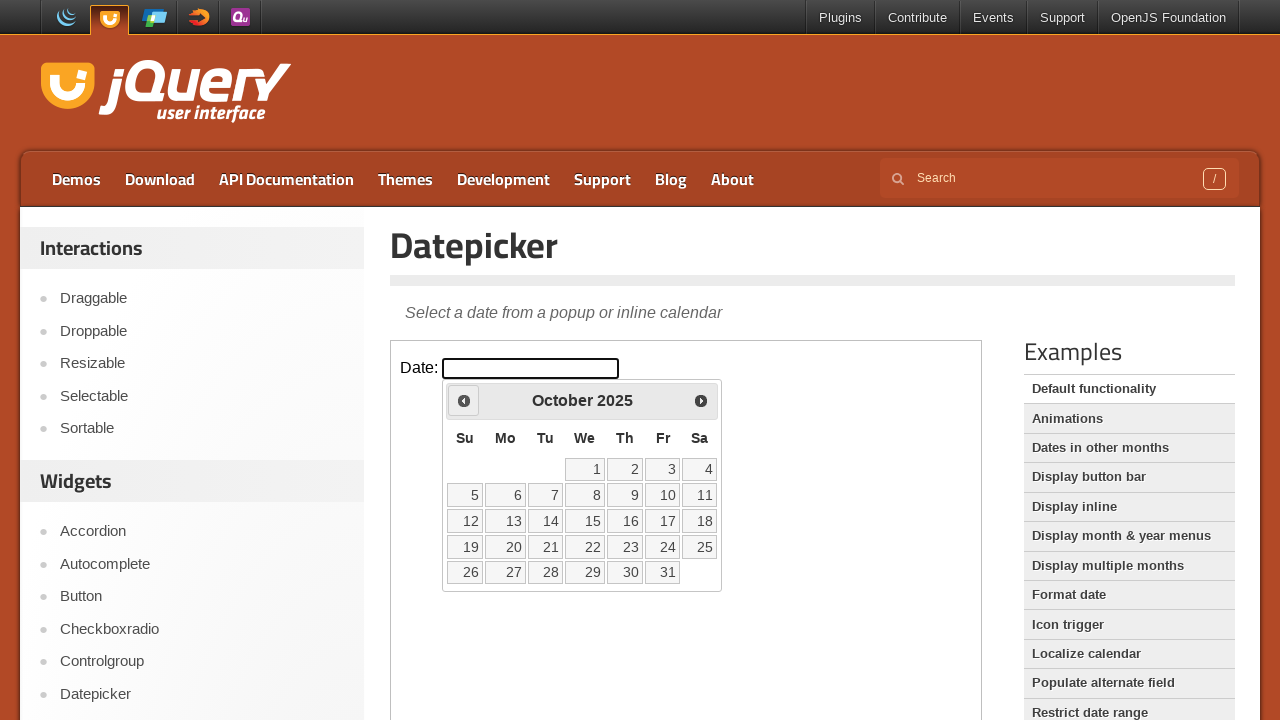

Waited for calendar animation after navigating to past month
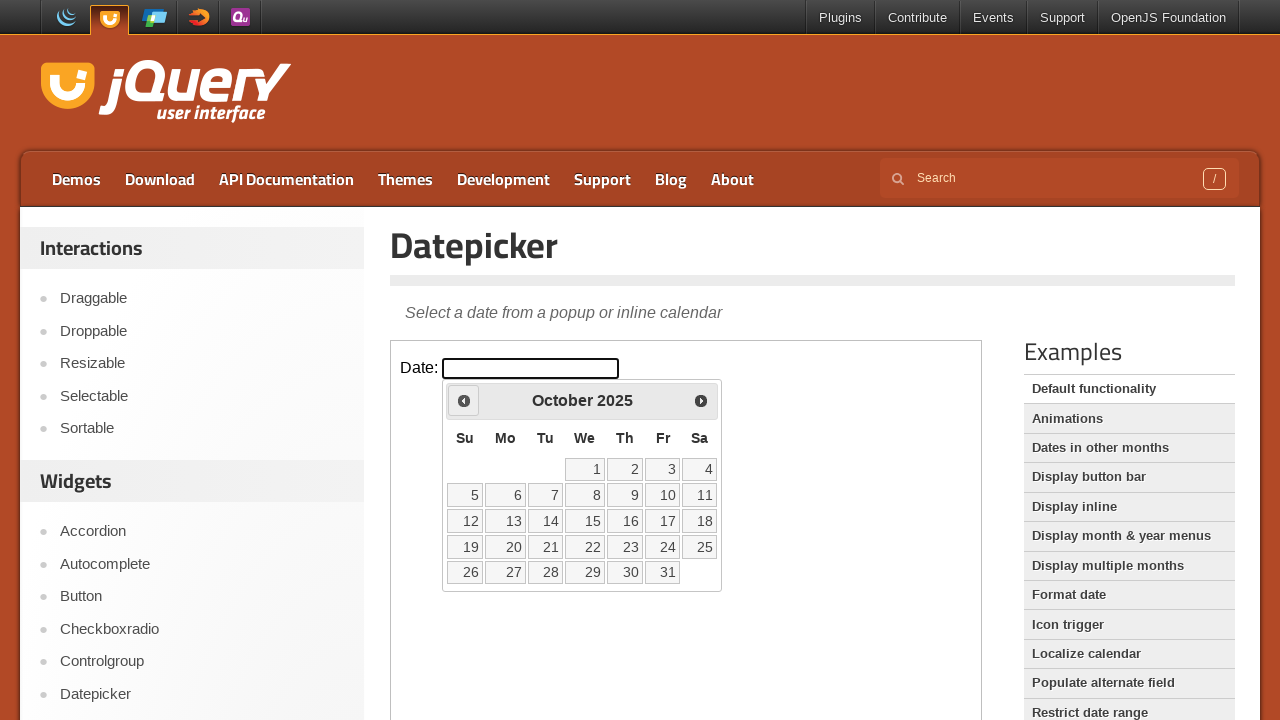

Selected day 15 from the calendar at (585, 521) on .demo-frame >> internal:control=enter-frame >> text="15" >> nth=0
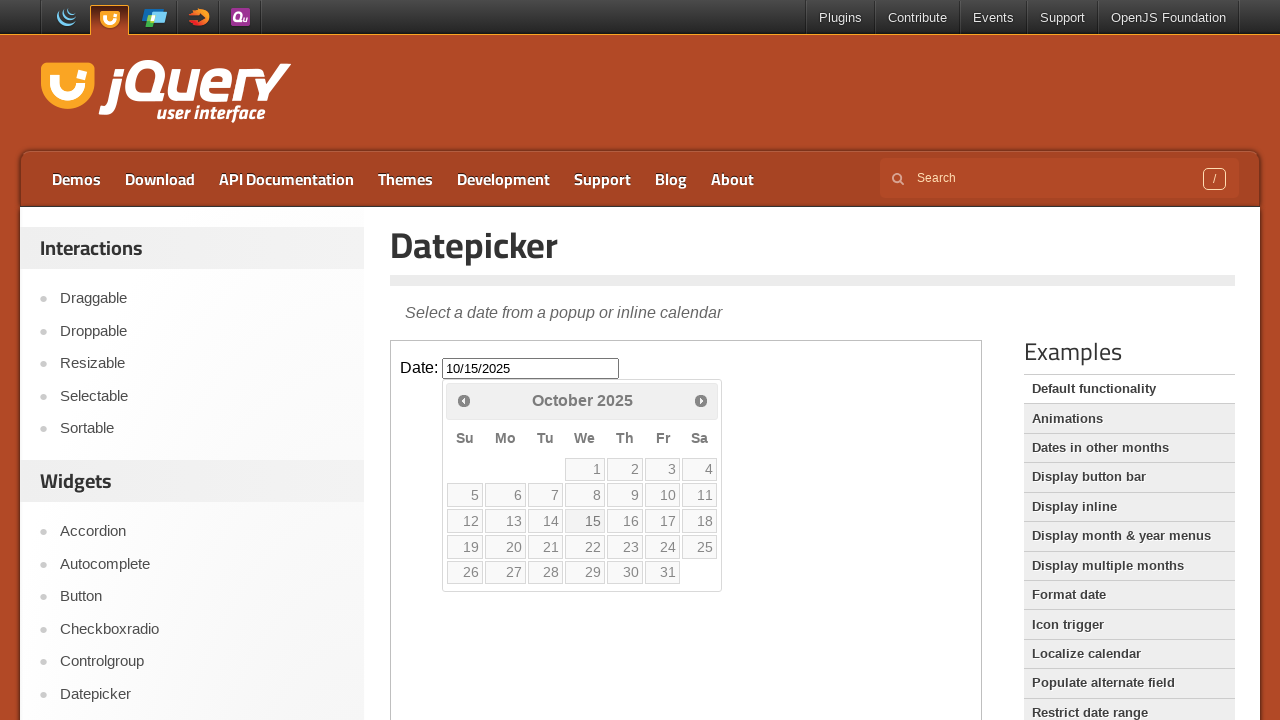

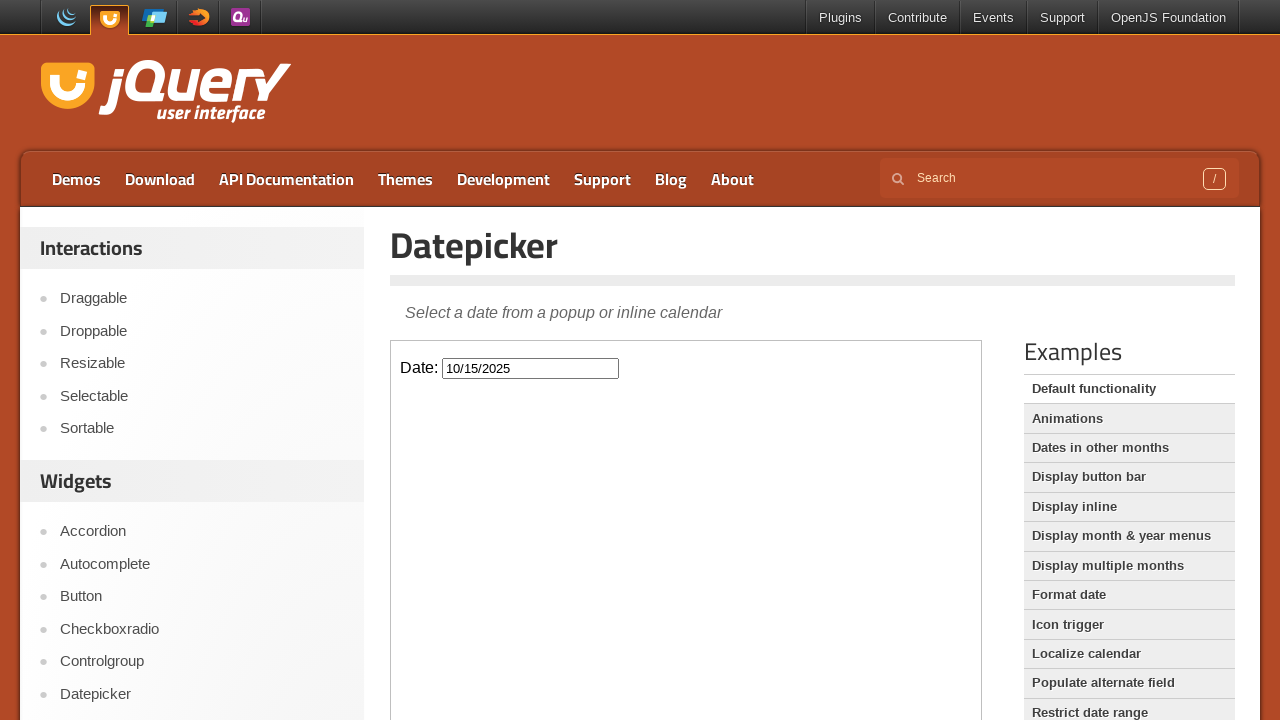